Tests the Python.org search functionality by entering "pycon" in the search box and submitting with Enter key

Starting URL: http://www.python.org

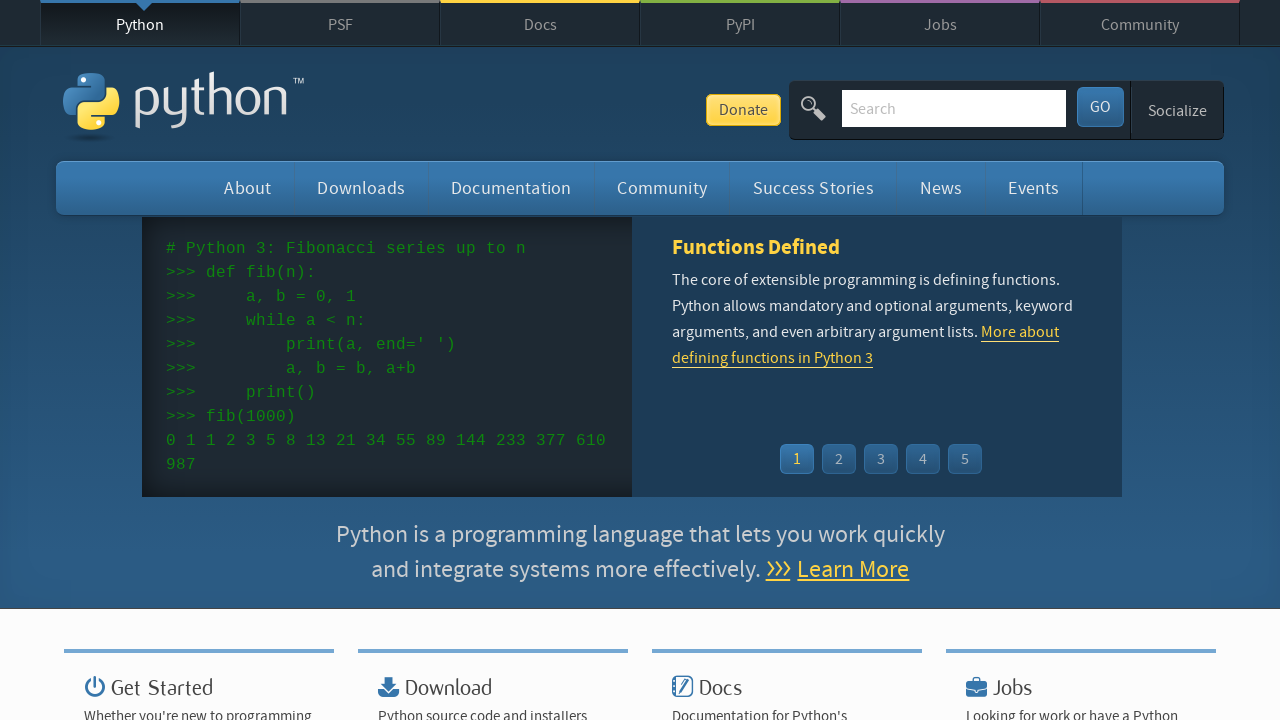

Filled search box with 'pycon' on input[name='q']
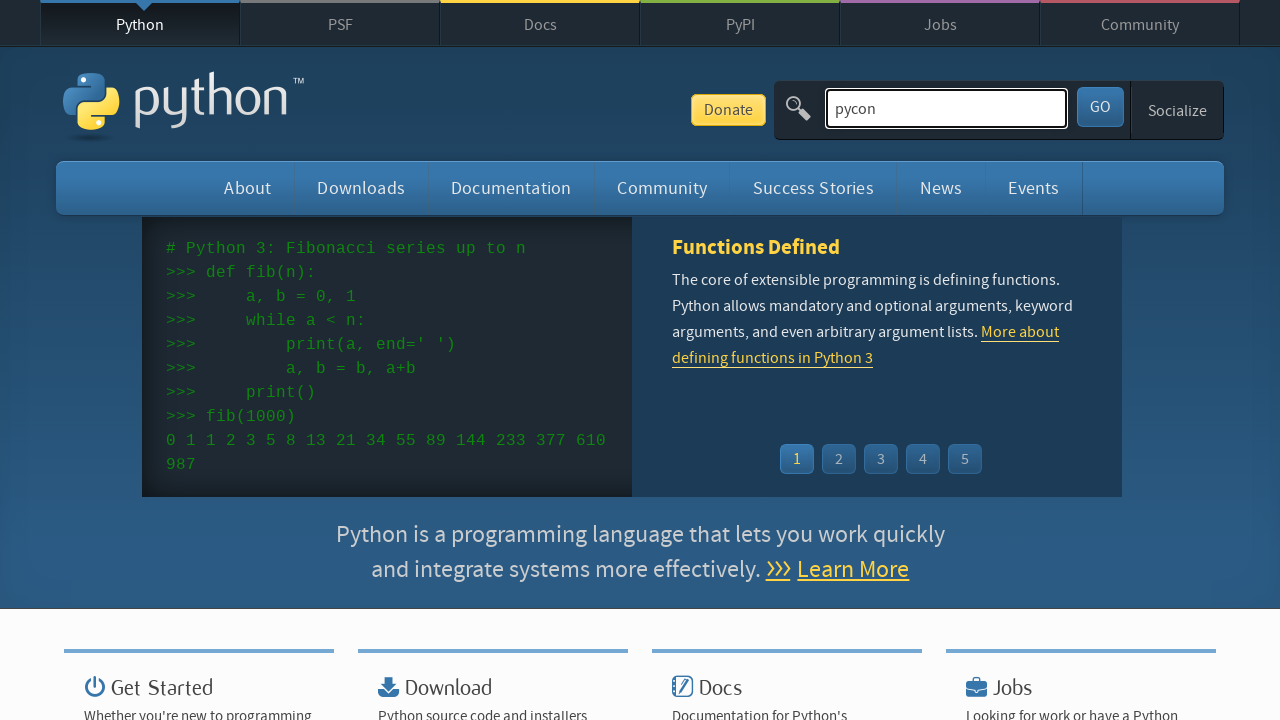

Pressed Enter to submit search query on input[name='q']
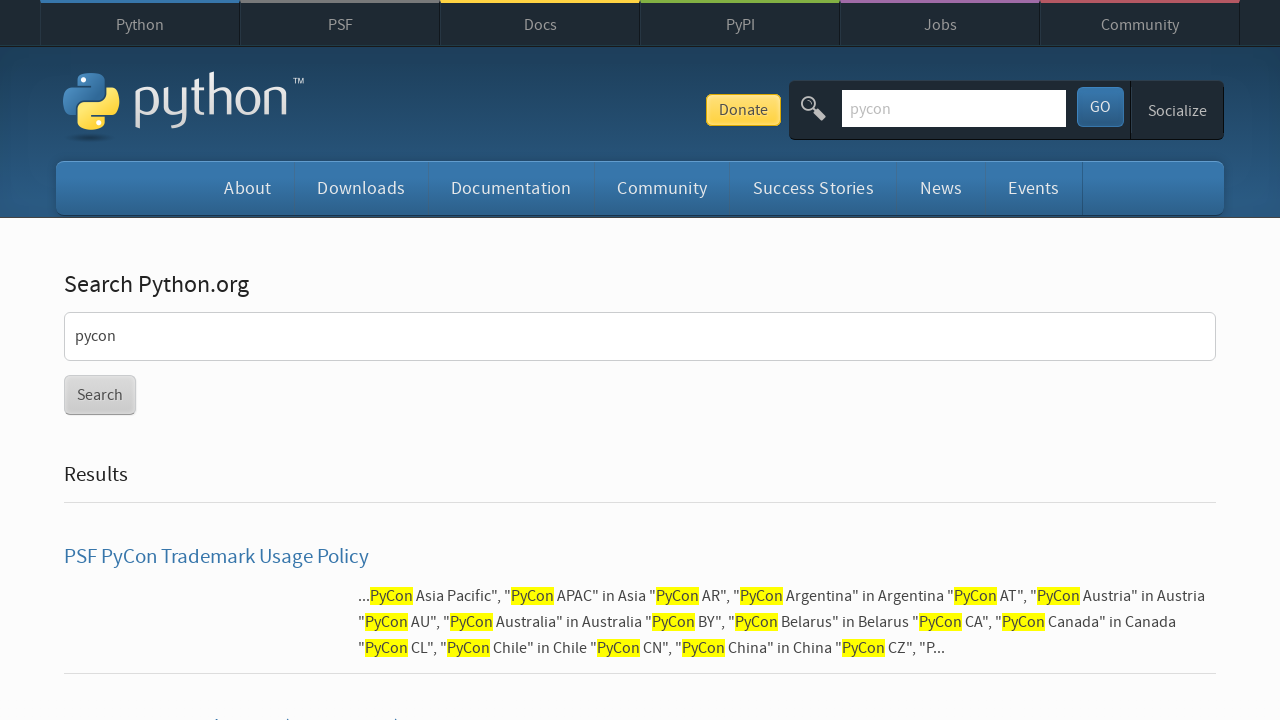

Search results loaded and network idle
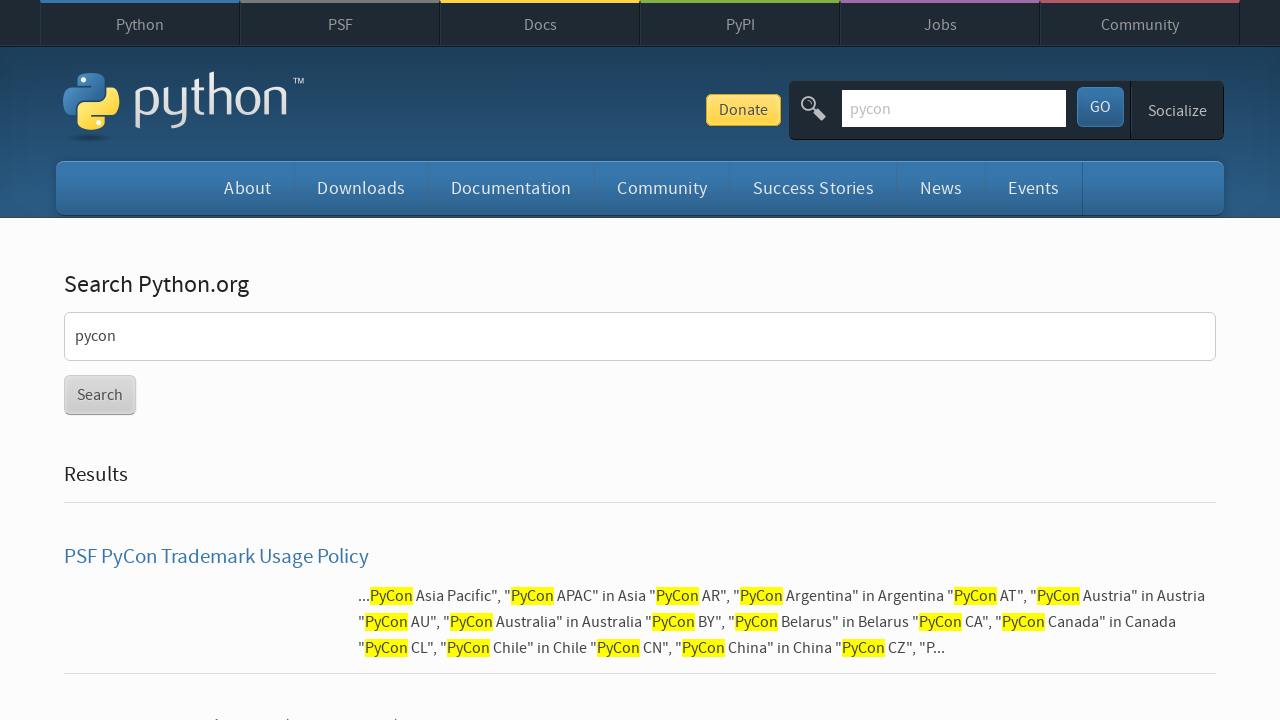

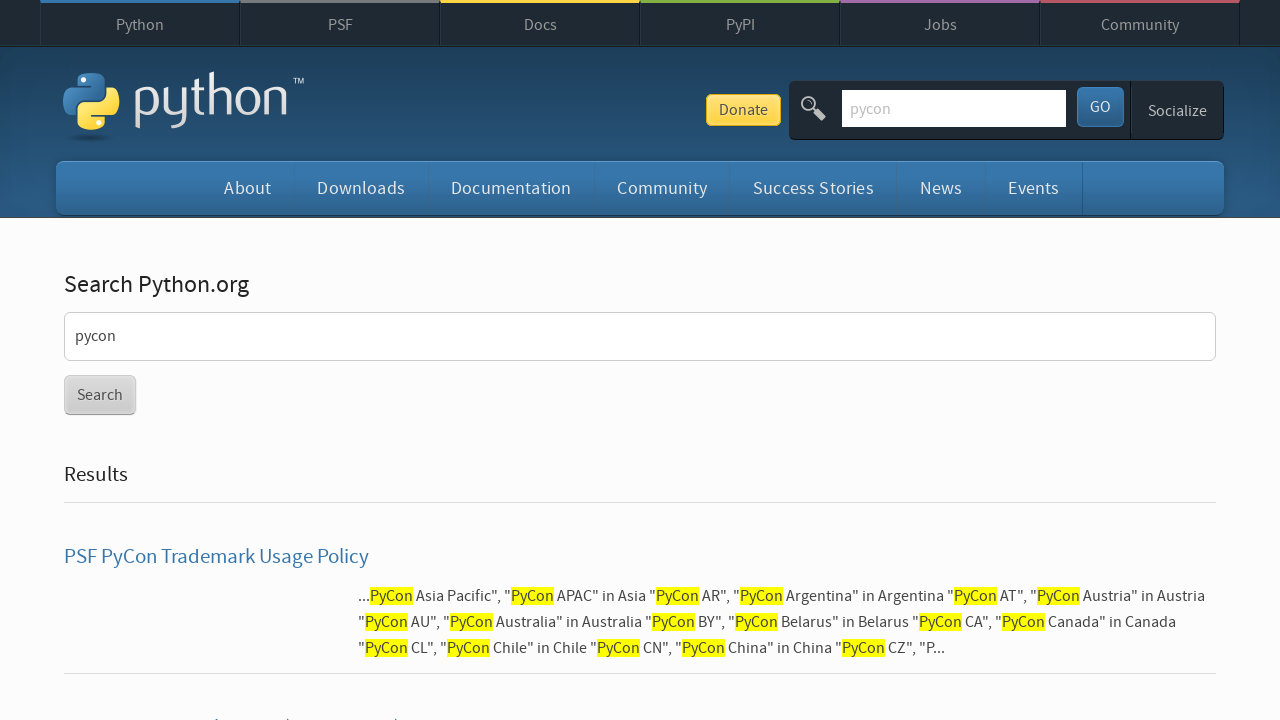